Tests registration form with invalid phone number prefix to verify phone number prefix validation

Starting URL: https://alada.vn/tai-khoan/dang-ky.html

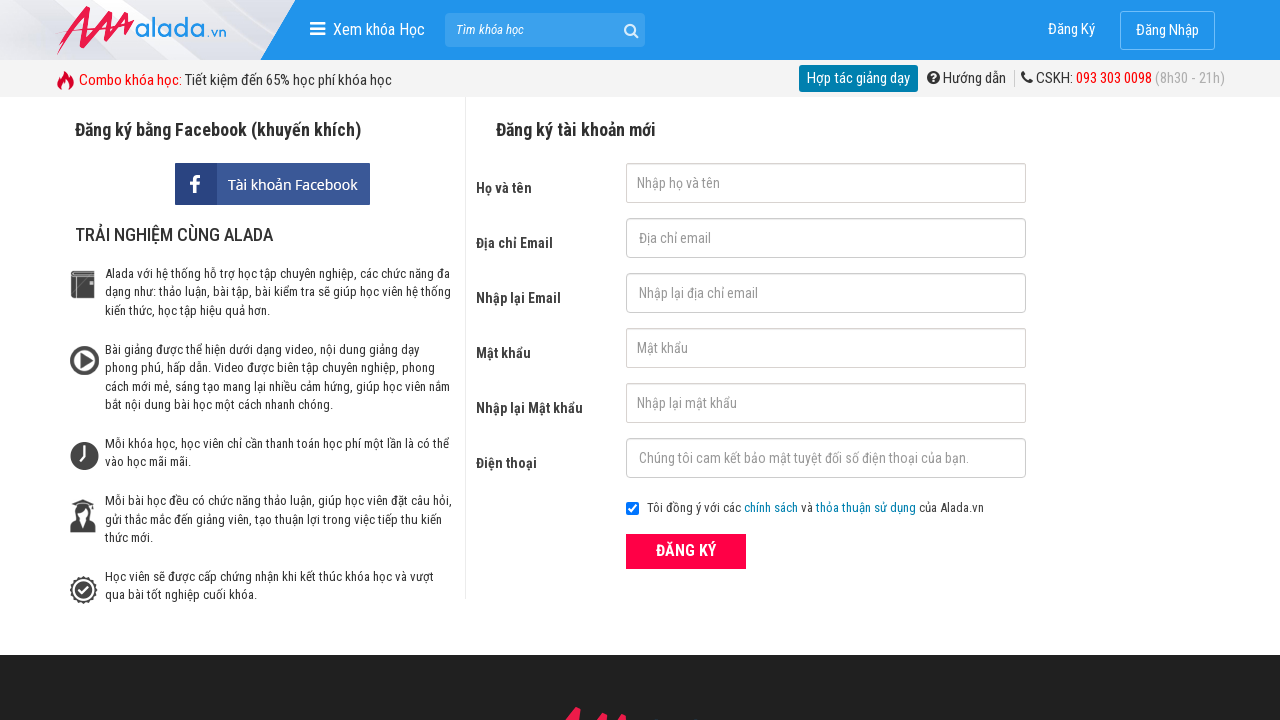

Filled first name field with 'Minh Tiến' on #txtFirstname
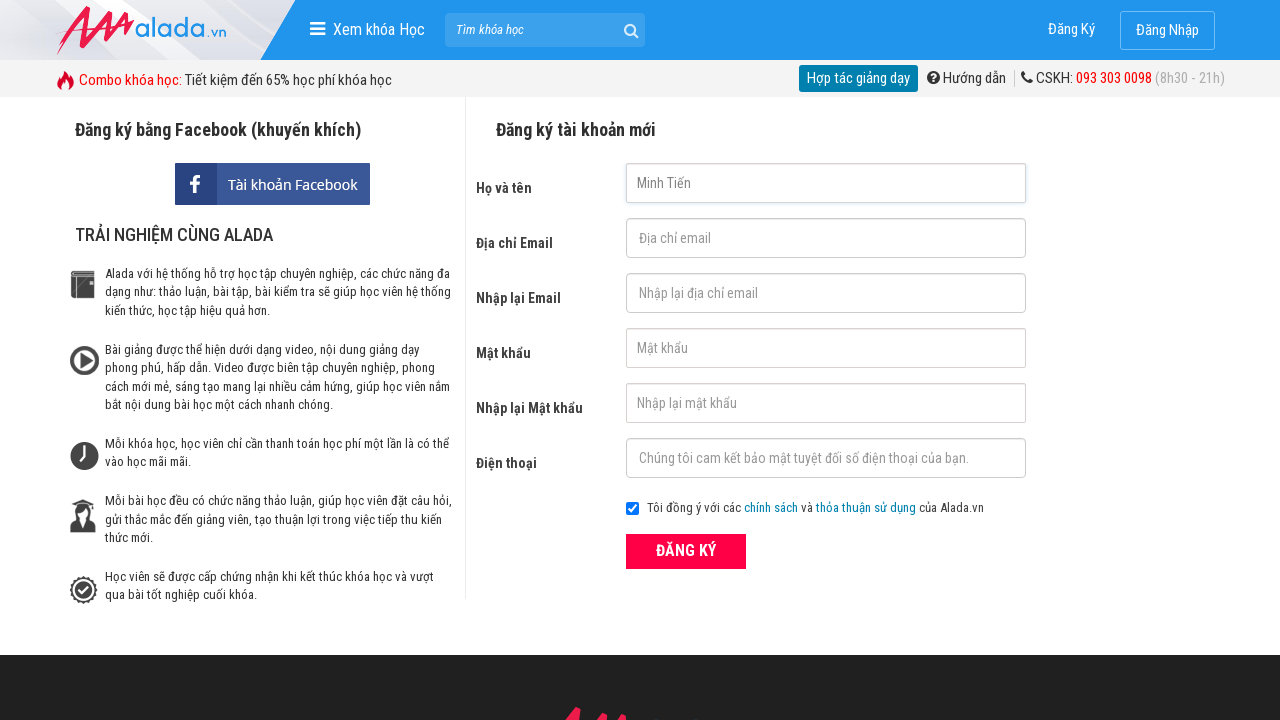

Filled email field with 'abc@gmail.com' on #txtEmail
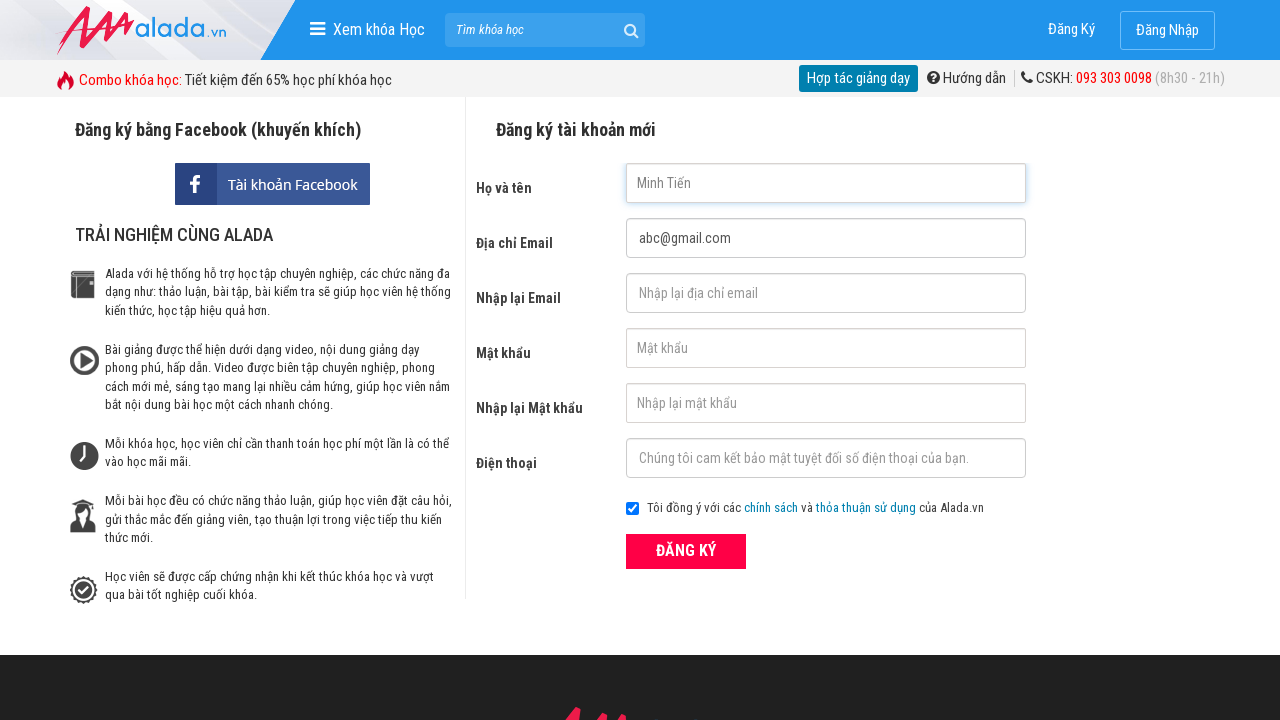

Filled confirm email field with 'abc@gmail.com' on #txtCEmail
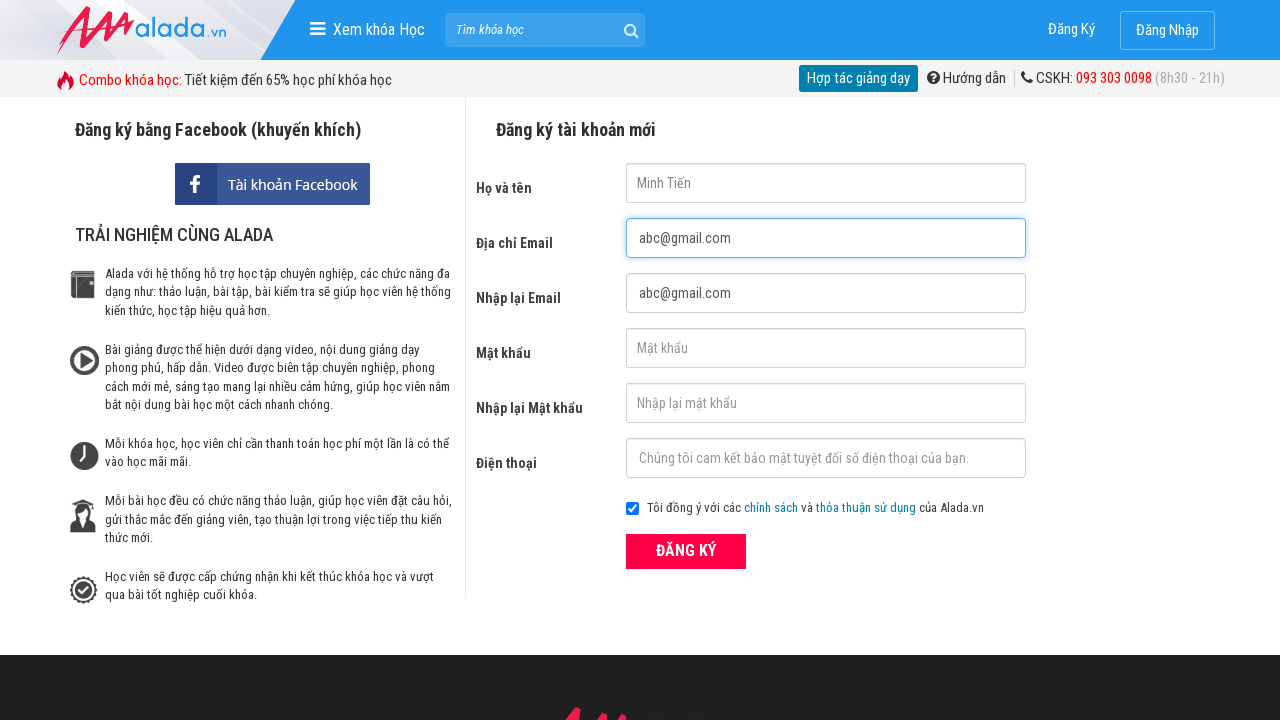

Filled password field with '123456' on #txtPassword
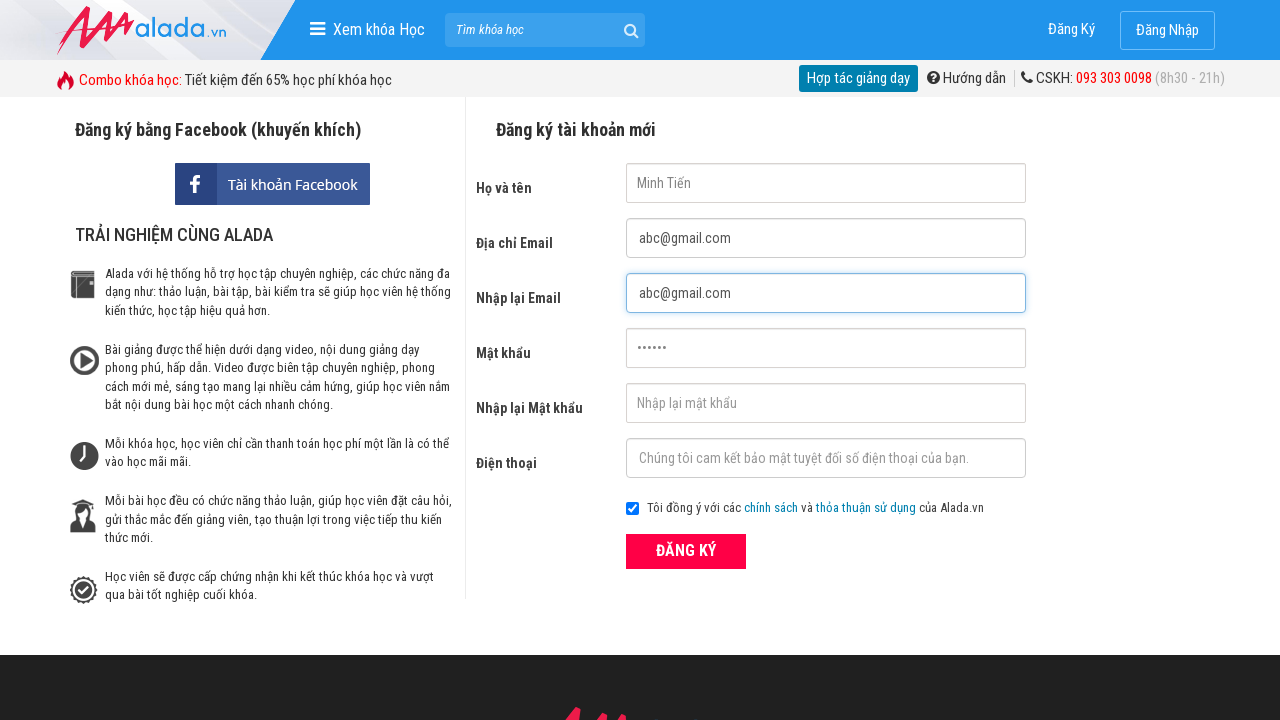

Filled confirm password field with '123456' on #txtCPassword
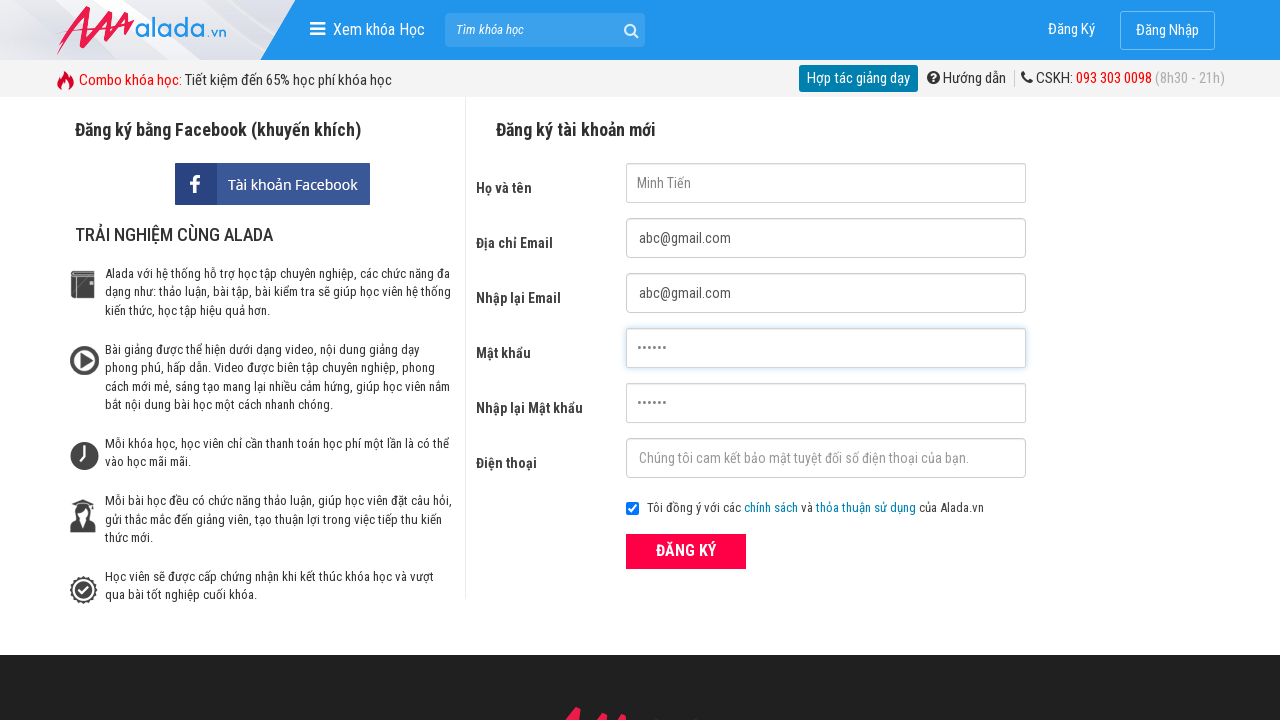

Filled phone field with invalid prefix '123456789' on #txtPhone
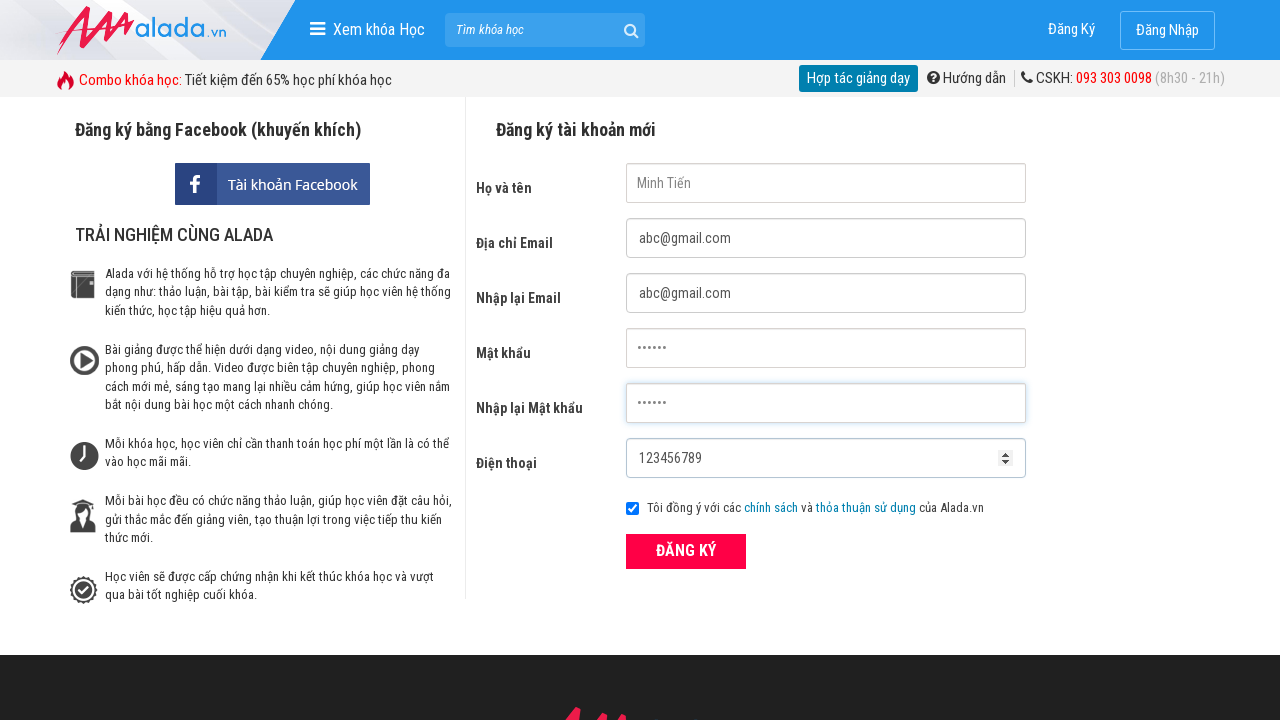

Clicked register button to submit form at (686, 551) on button.btn_pink_sm.fs16
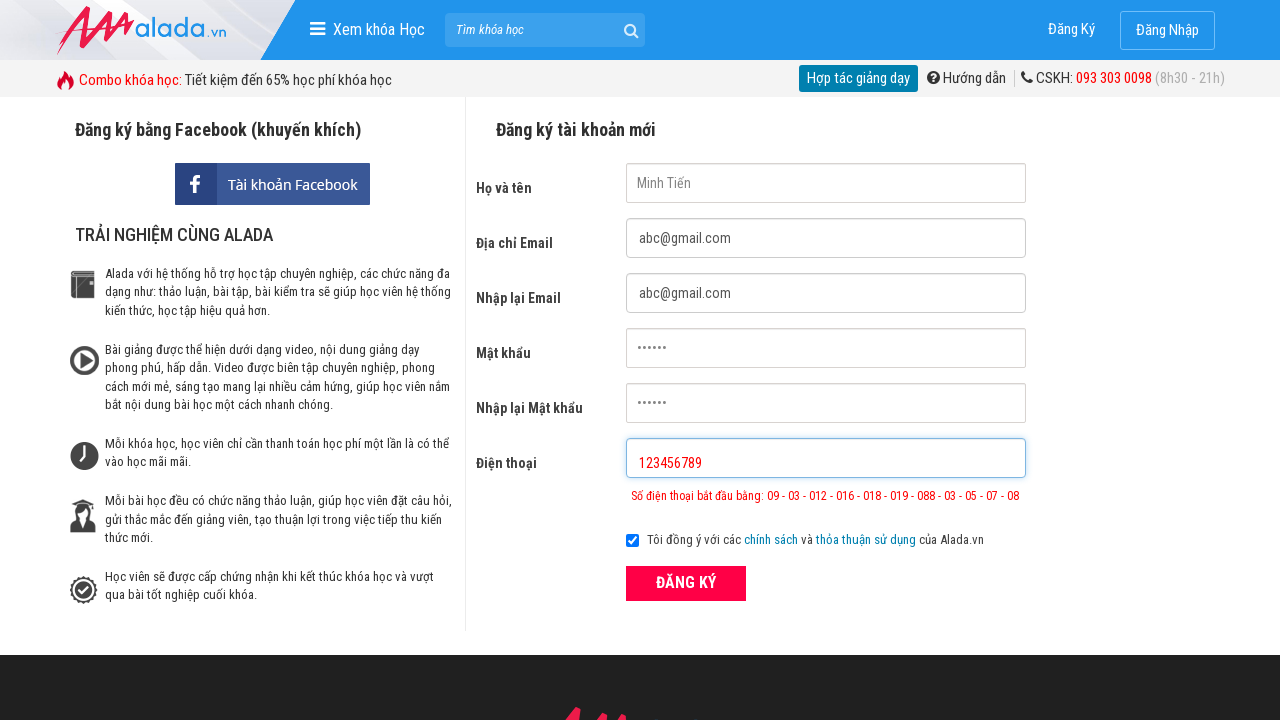

Phone number prefix error message appeared
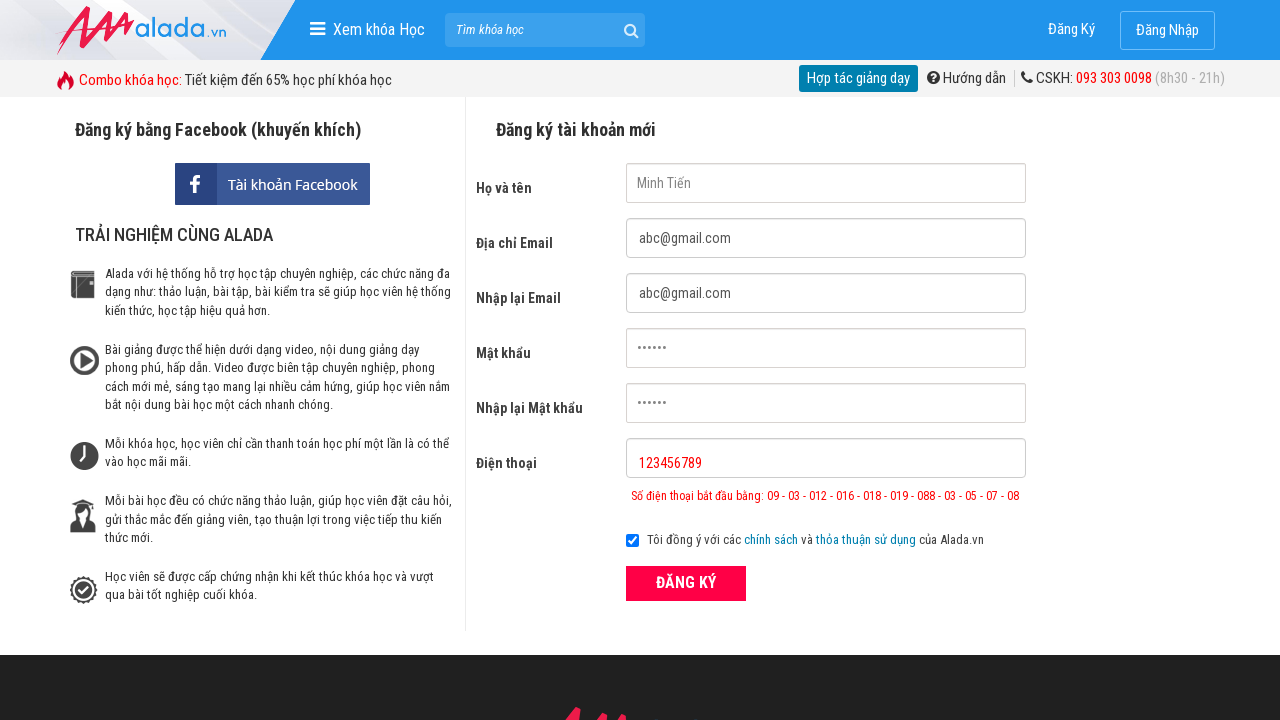

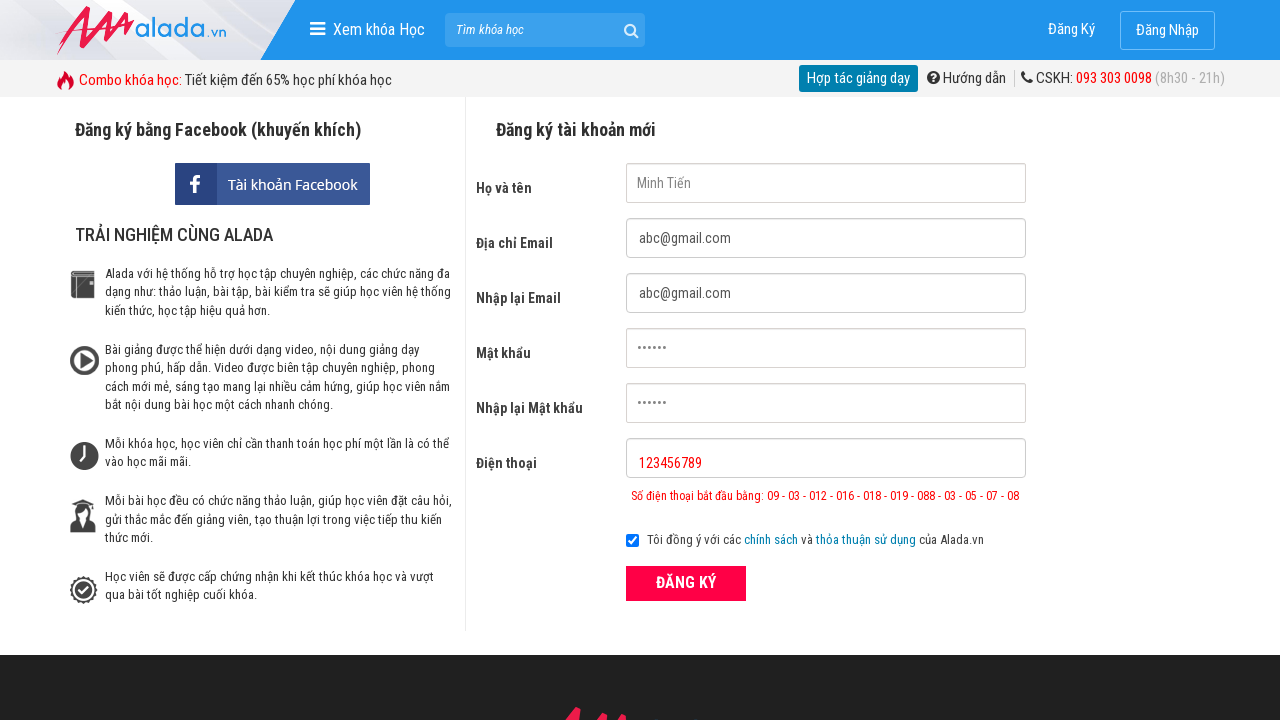